Opens the AJIO online store homepage and verifies it loads successfully

Starting URL: https://www.ajio.com/

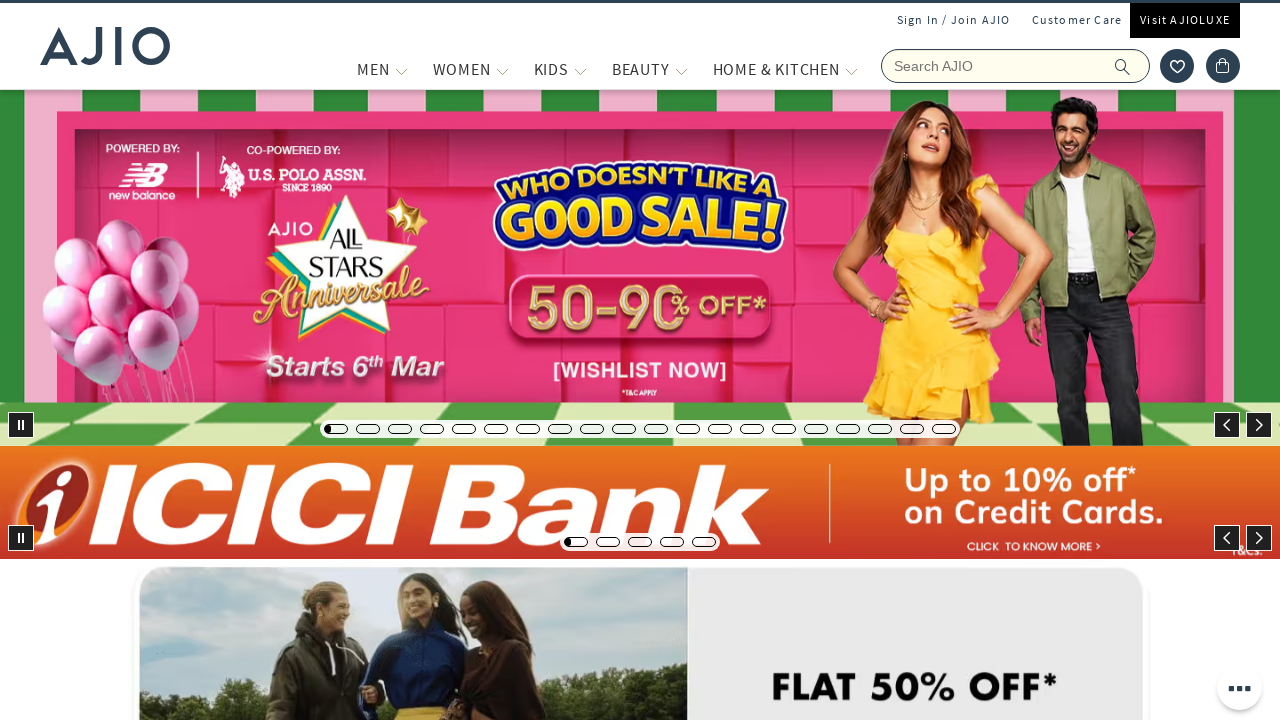

Waited for page to fully load (network idle)
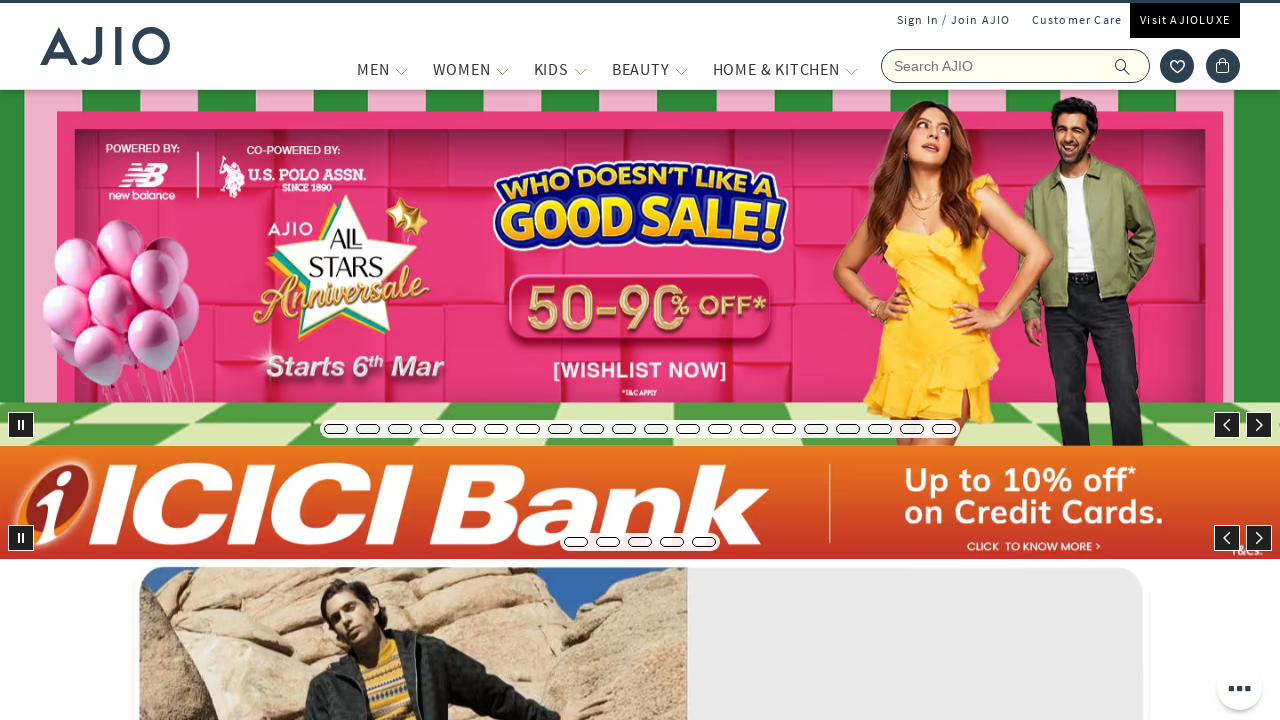

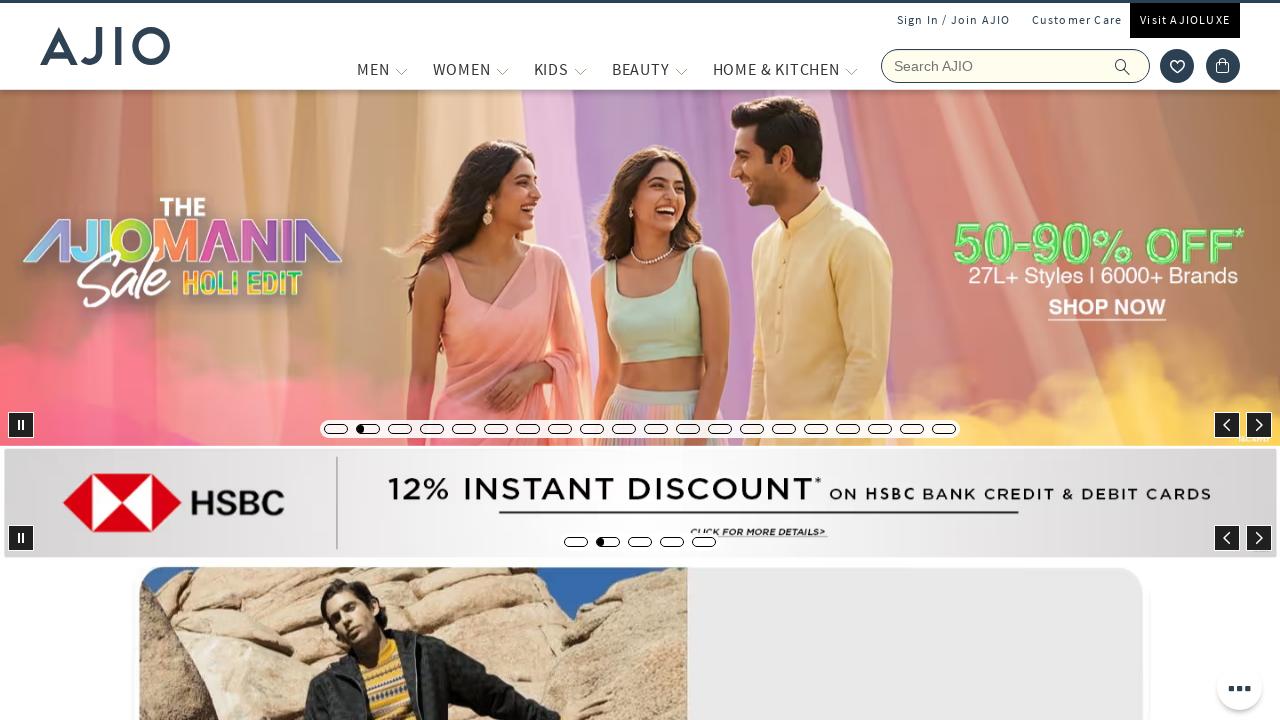